Tests radio button selection by clicking through low, normal, and high priority options in sequence

Starting URL: https://www.automationtesting.co.uk/dropdown.html

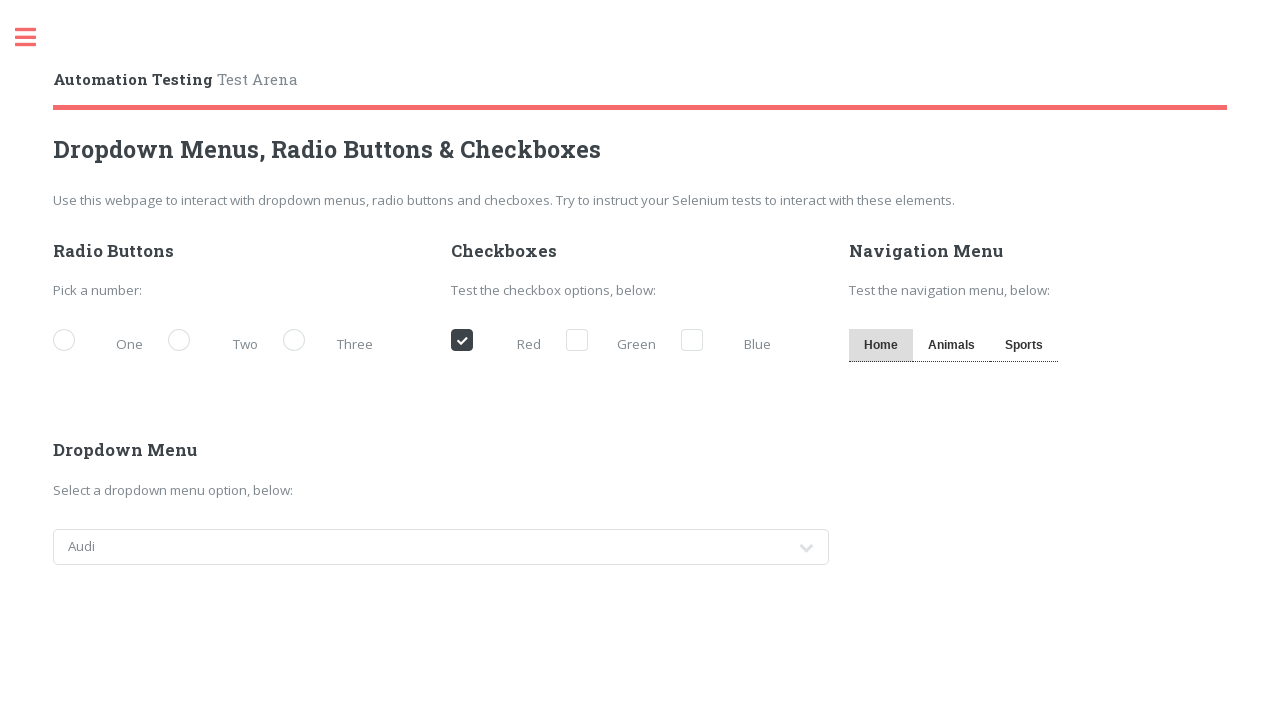

Clicked low priority radio button at (103, 342) on [for='demo-priority-low']
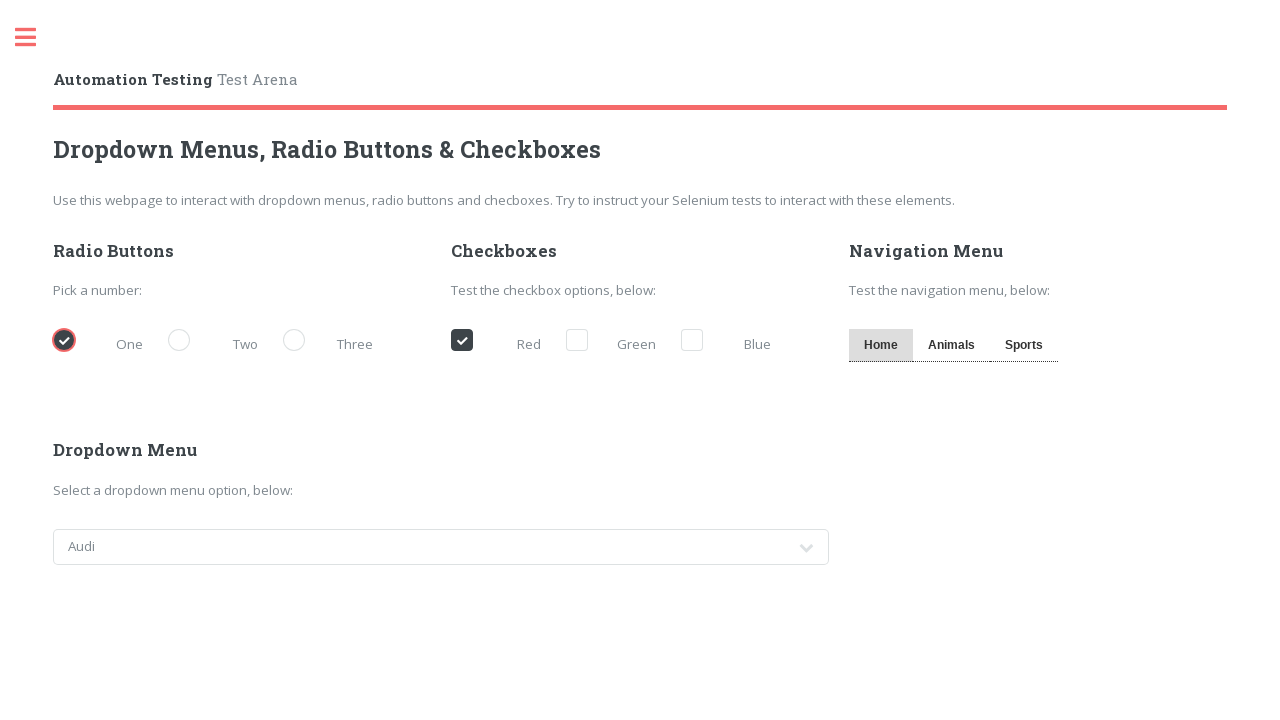

Waited 3 seconds before next action
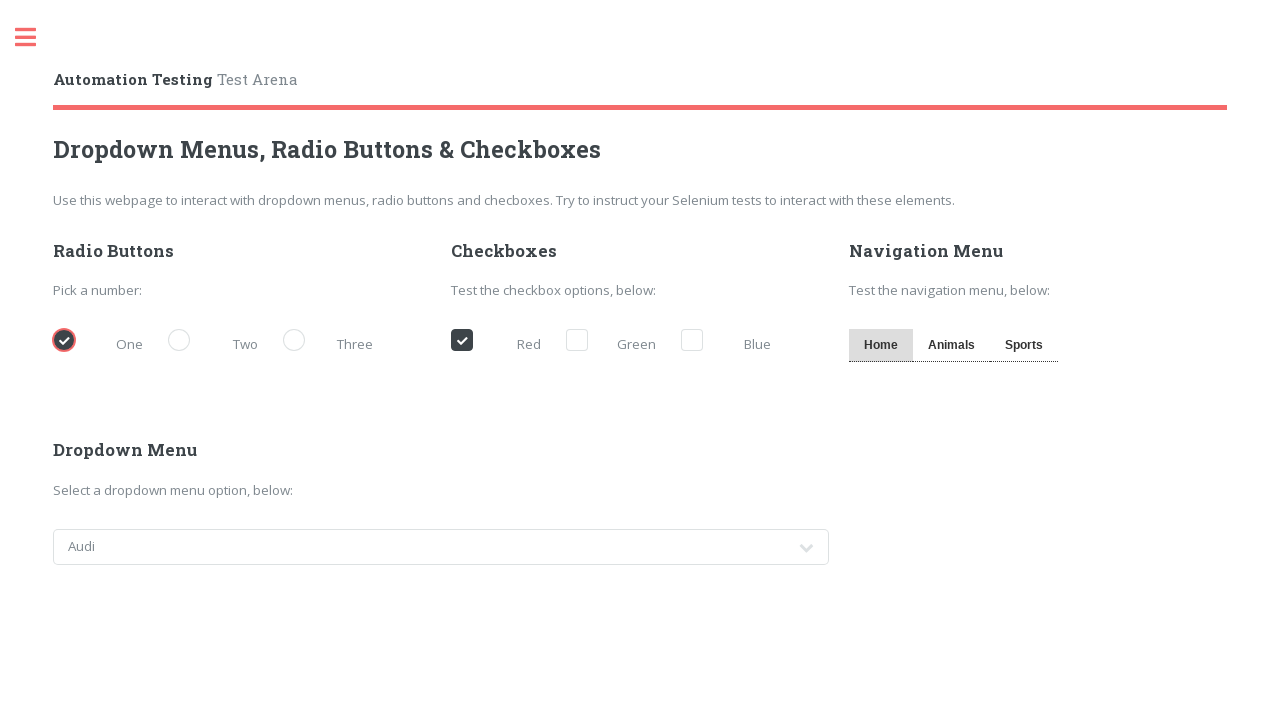

Clicked normal priority radio button at (218, 342) on [for='demo-priority-normal']
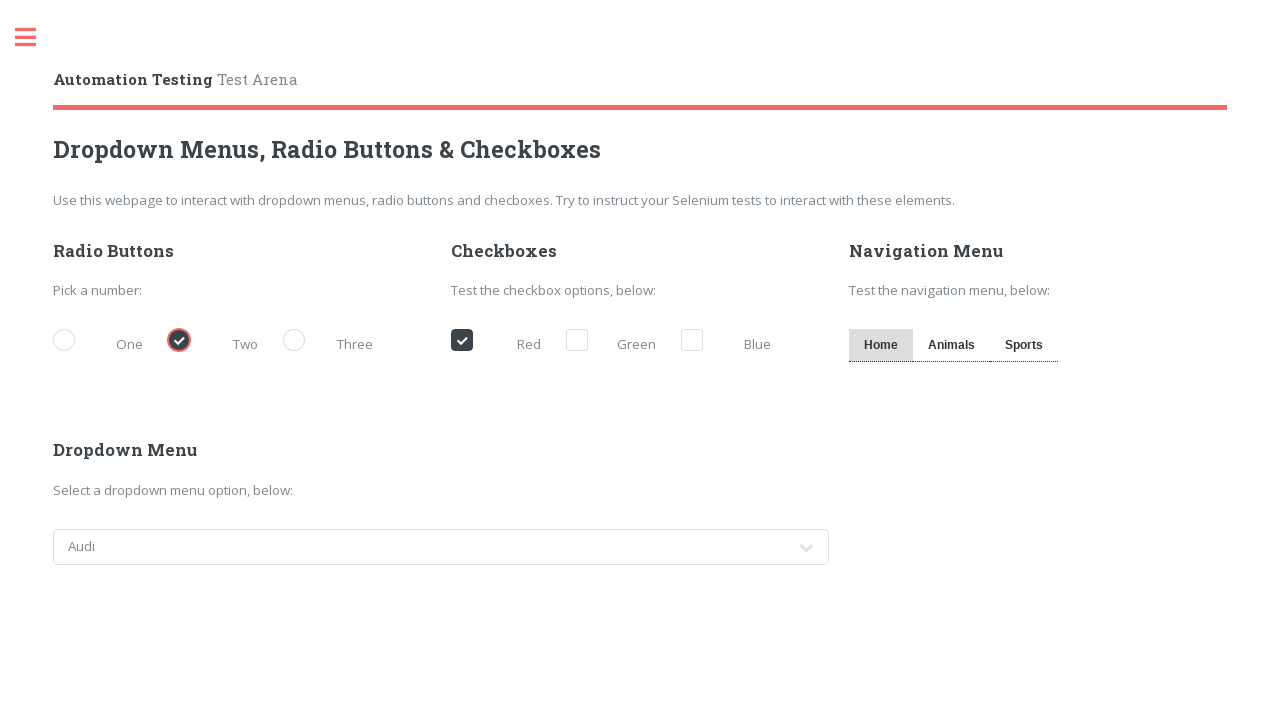

Waited 3 seconds before next action
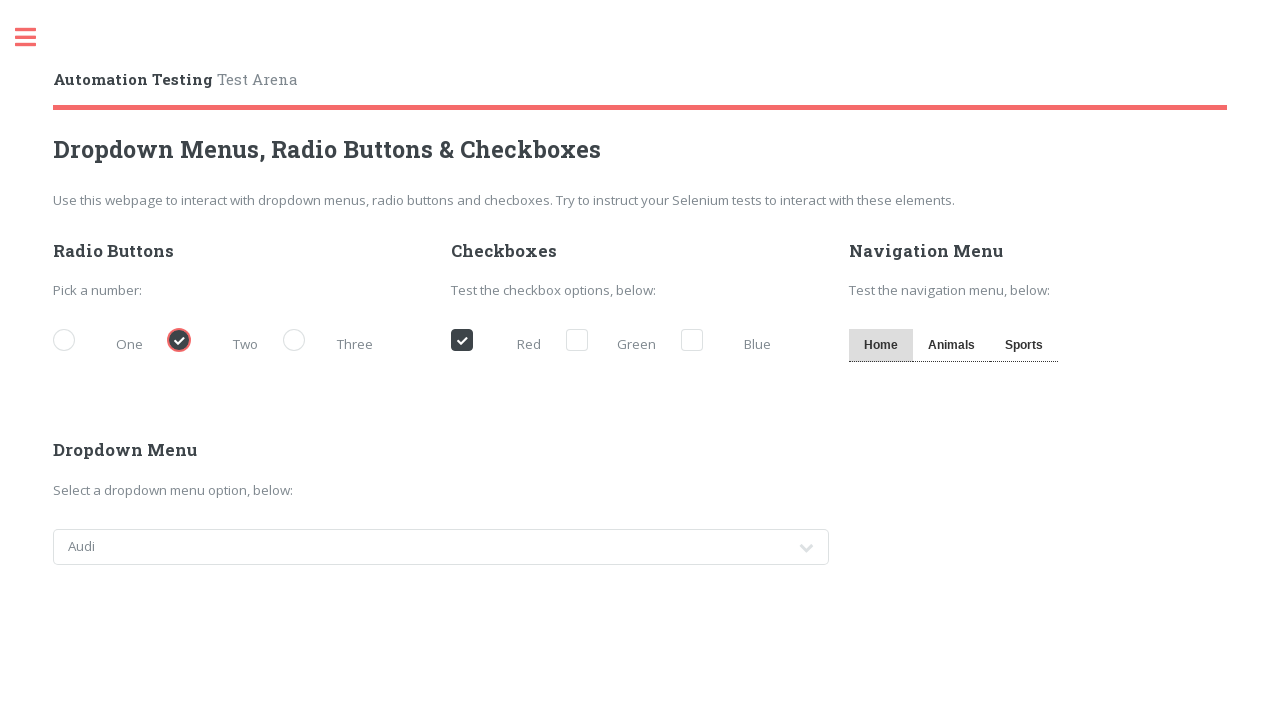

Clicked high priority radio button at (333, 342) on [for='demo-priority-high']
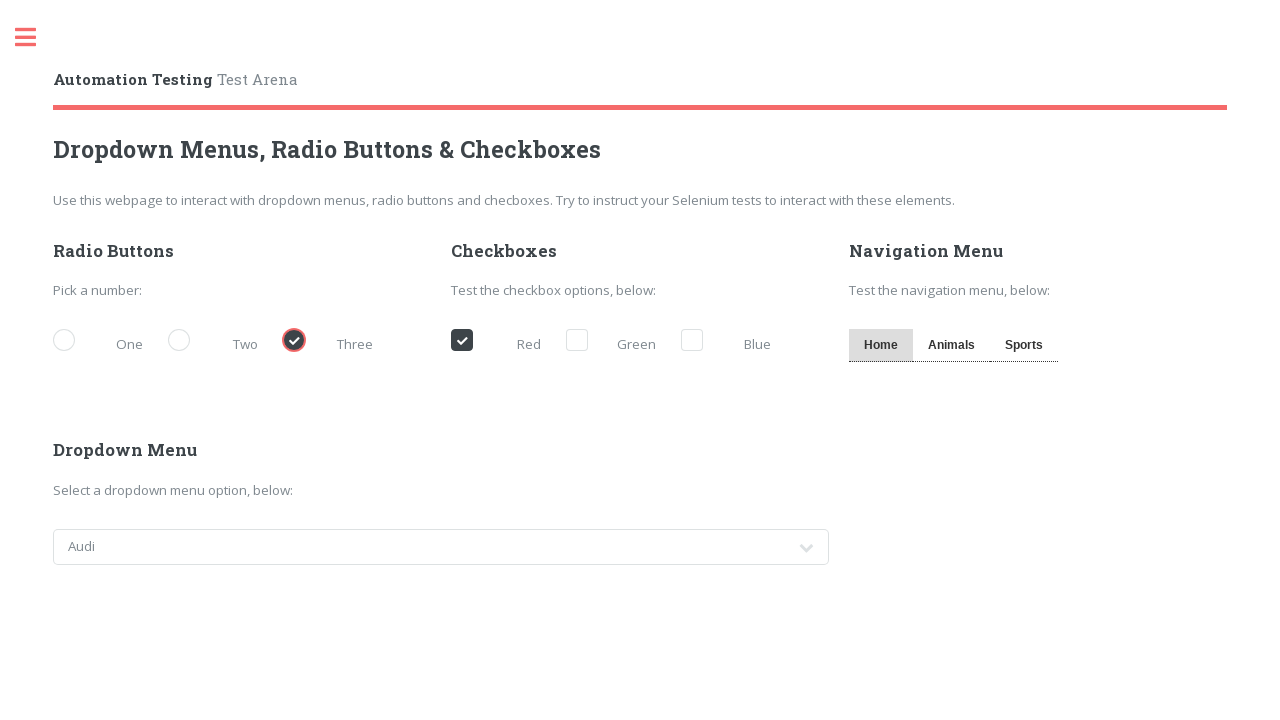

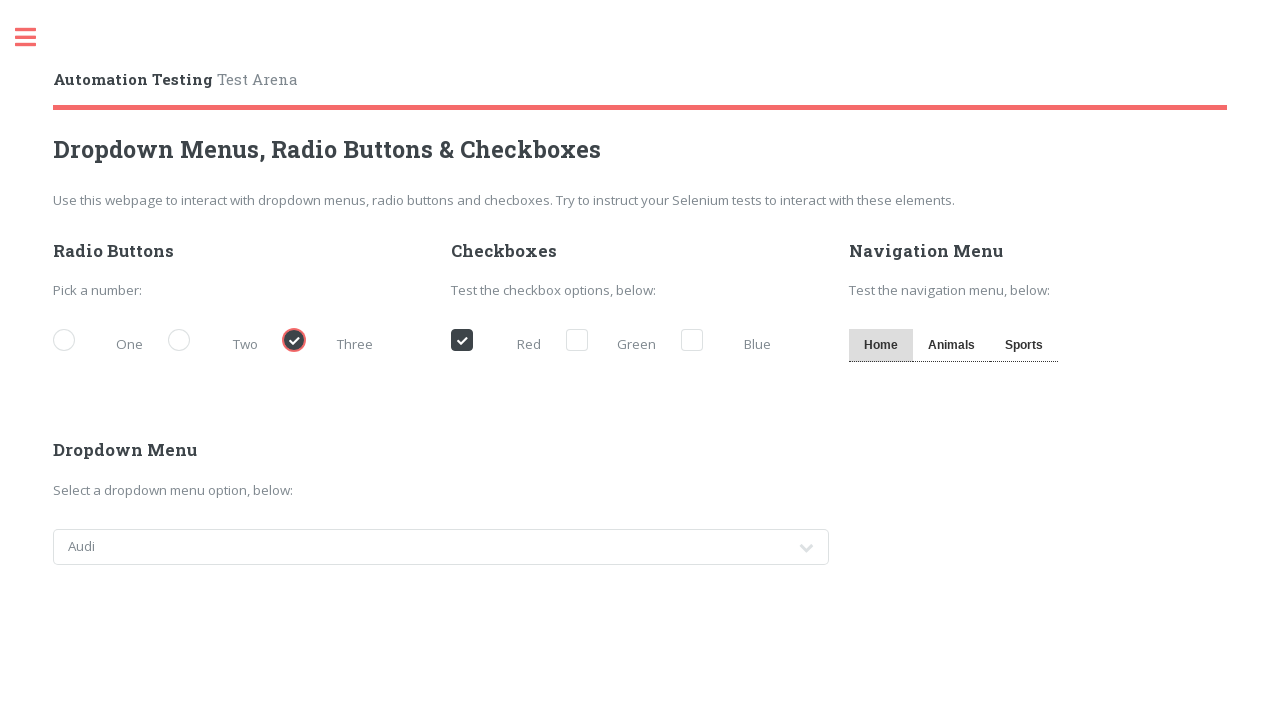